Tests navigation through a paginated dynamic web table by clicking through each page number to verify pagination functionality works correctly.

Starting URL: https://practice.expandtesting.com/dynamic-pagination-table

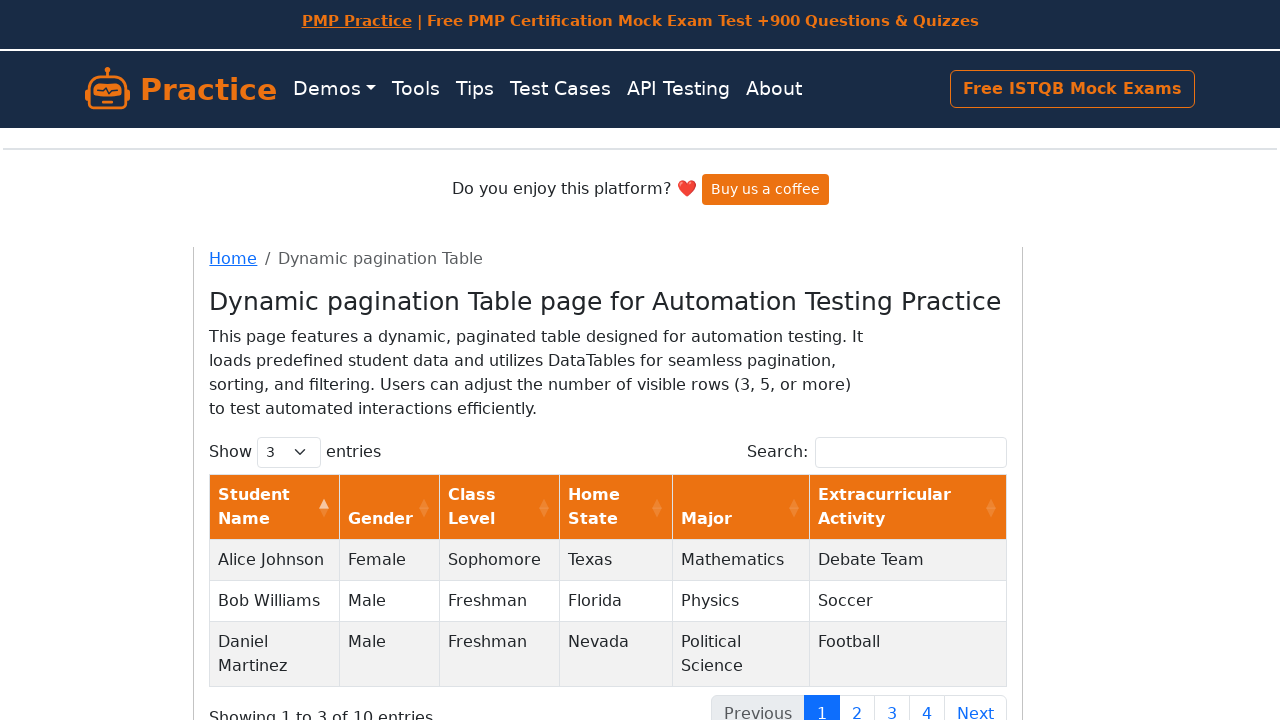

Waited for dynamic pagination table to load
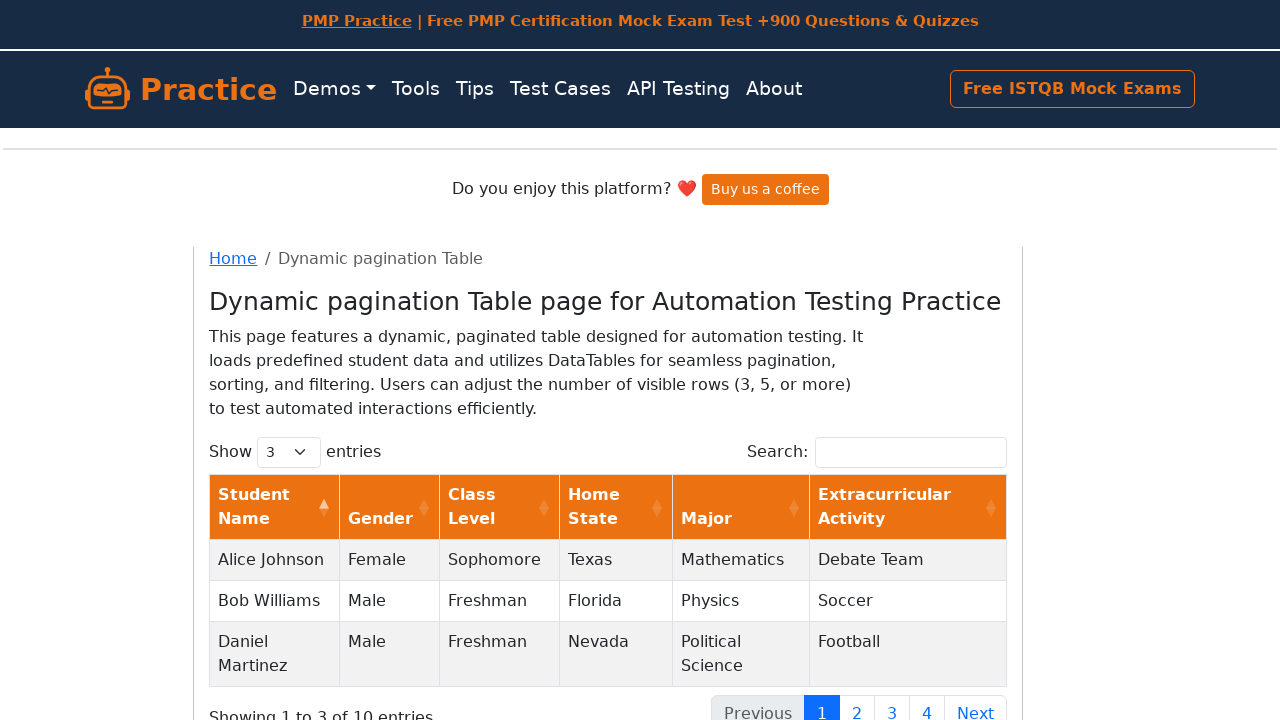

Located page count element in pagination controls
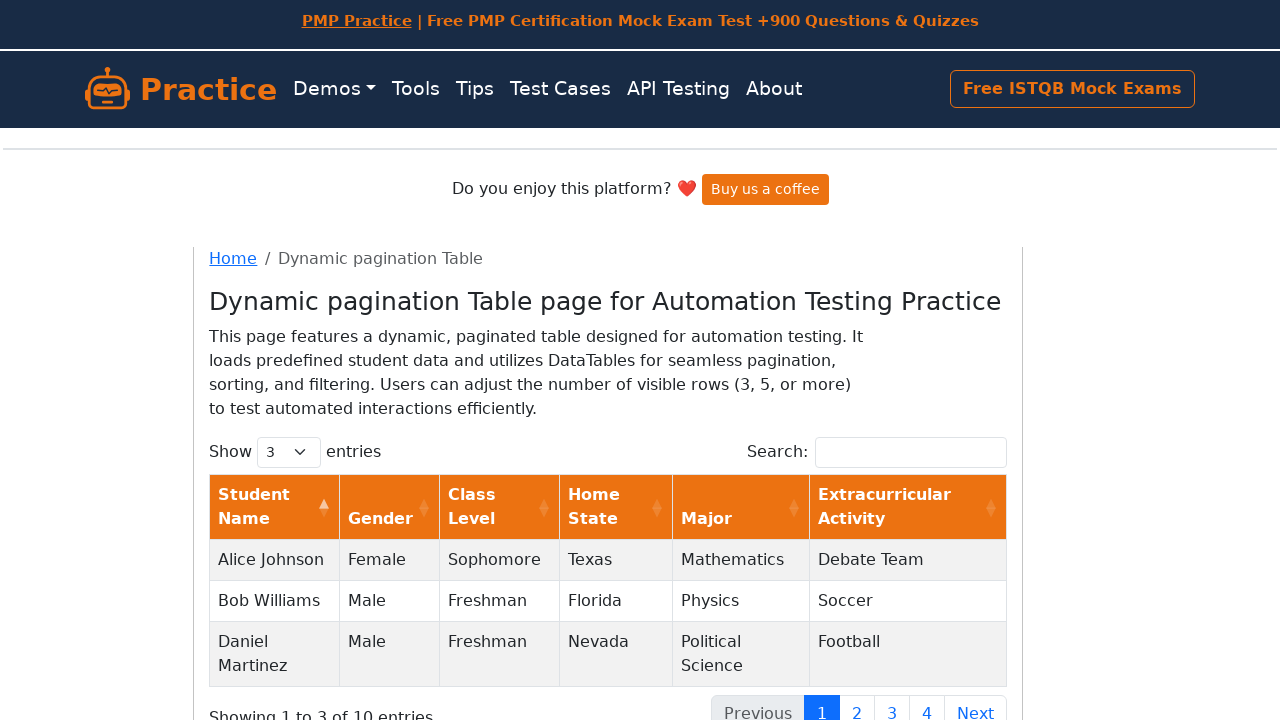

Extracted total number of pages: 4
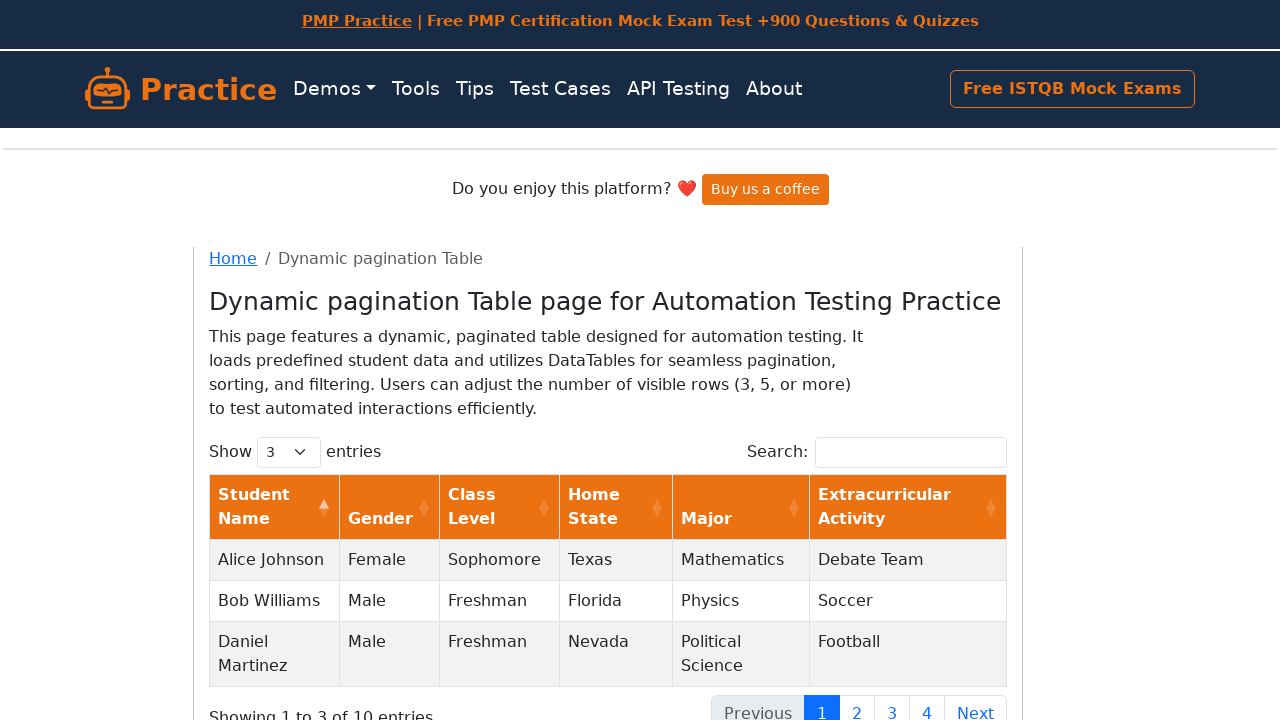

Clicked pagination link for page 2 at (857, 701) on xpath=//ul[@class='pagination']//*[text()='2']
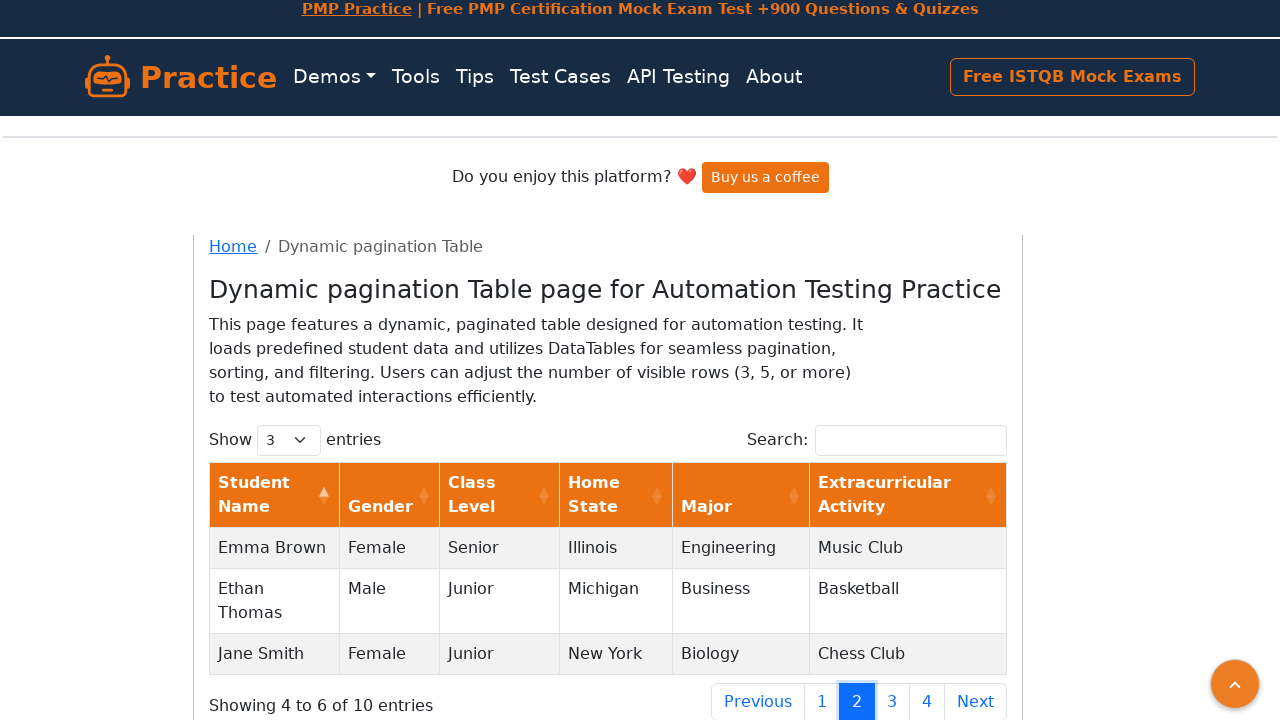

Verified table rows loaded on page 2
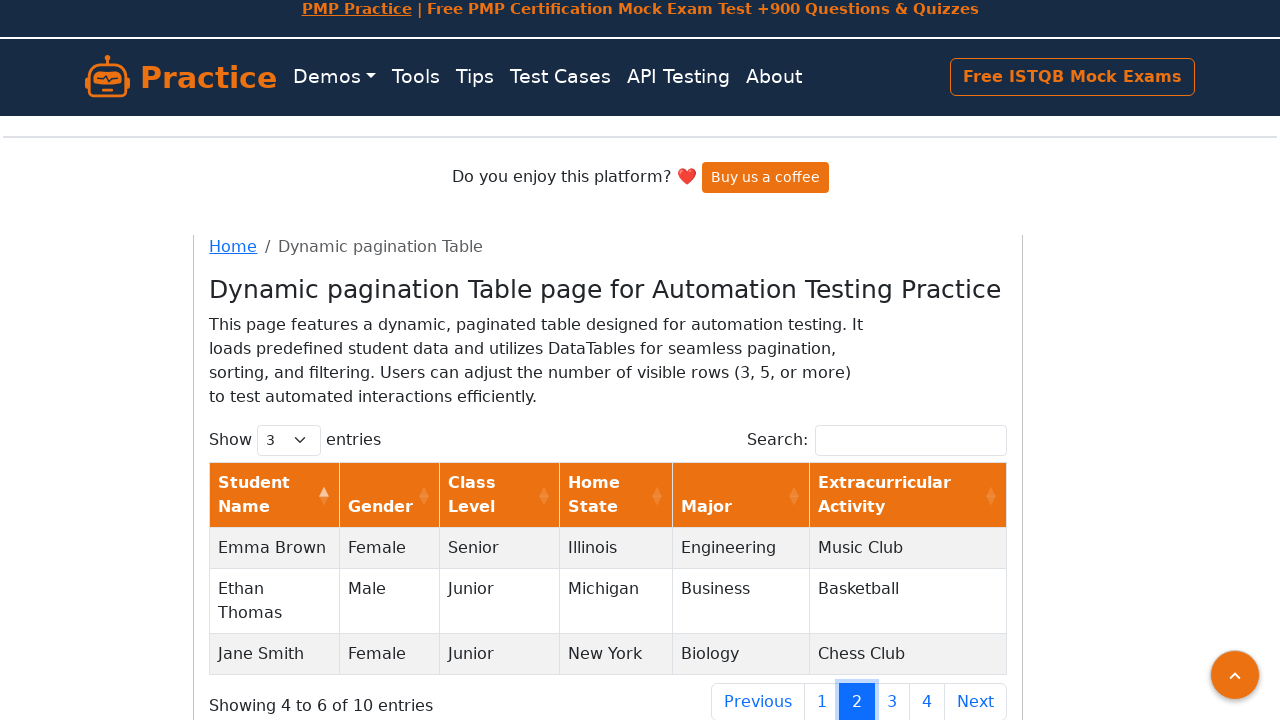

Clicked pagination link for page 3 at (892, 701) on xpath=//ul[@class='pagination']//*[text()='3']
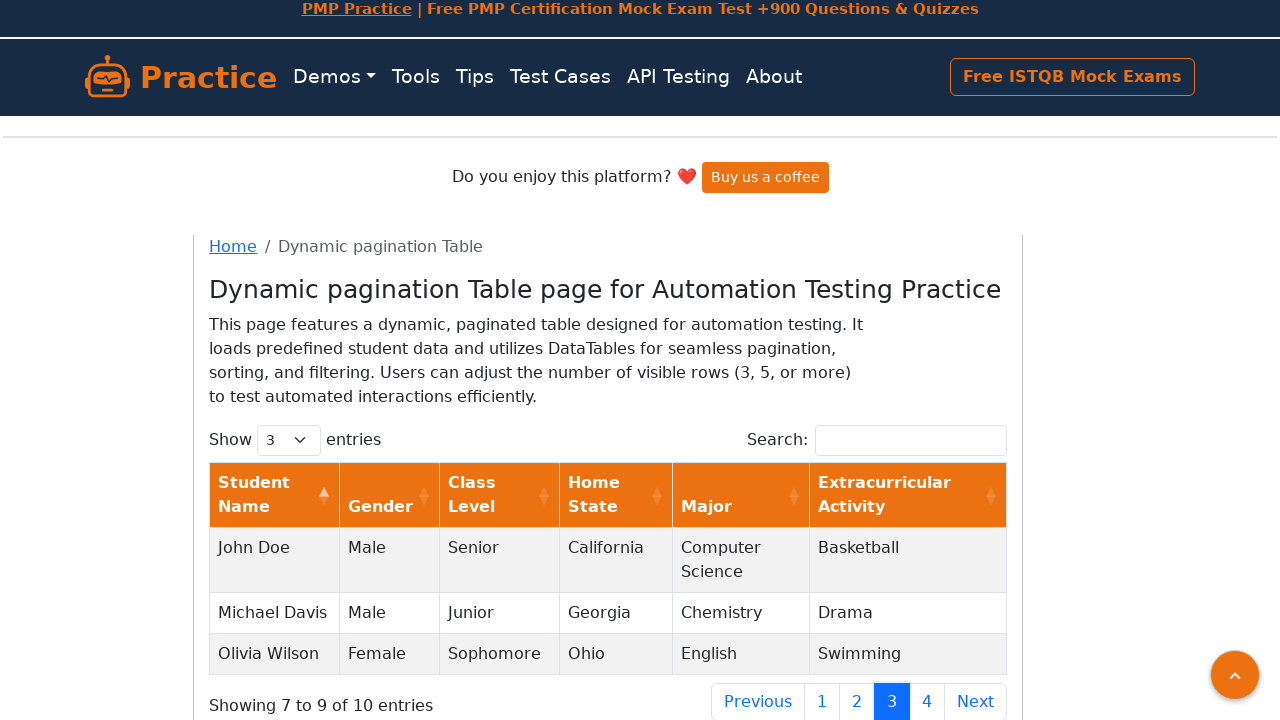

Verified table rows loaded on page 3
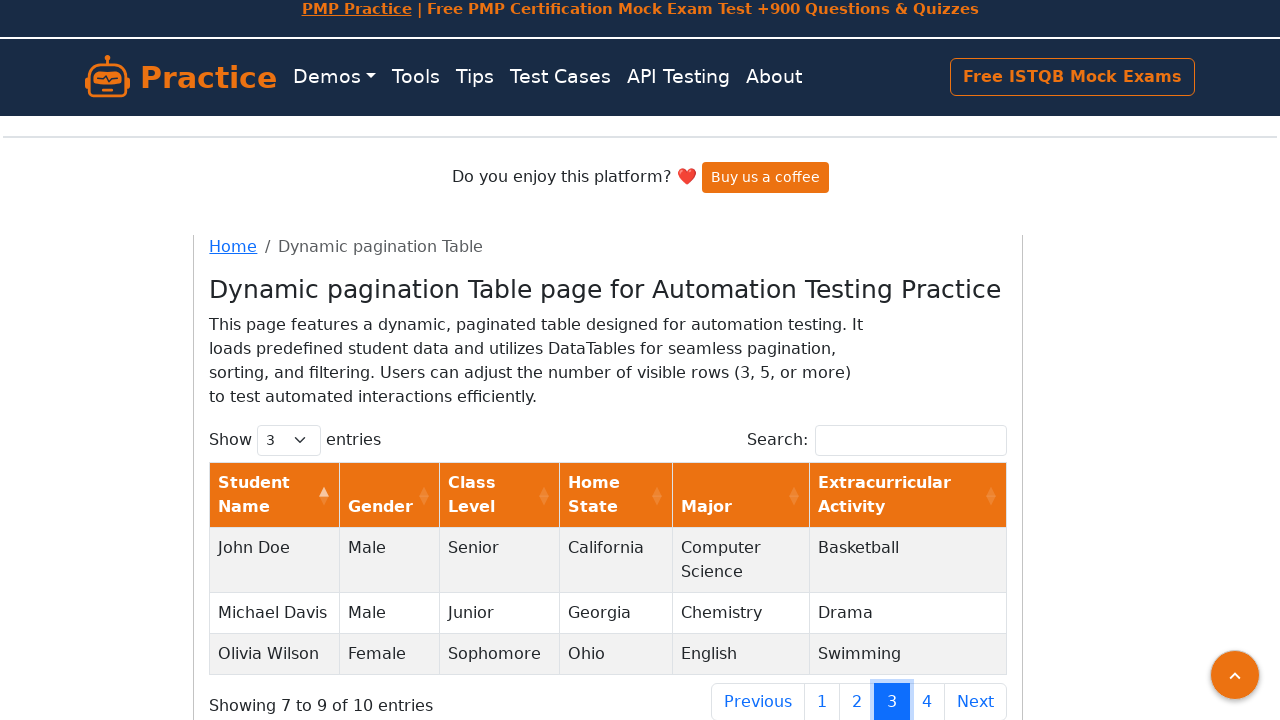

Clicked pagination link for page 4 at (927, 701) on xpath=//ul[@class='pagination']//*[text()='4']
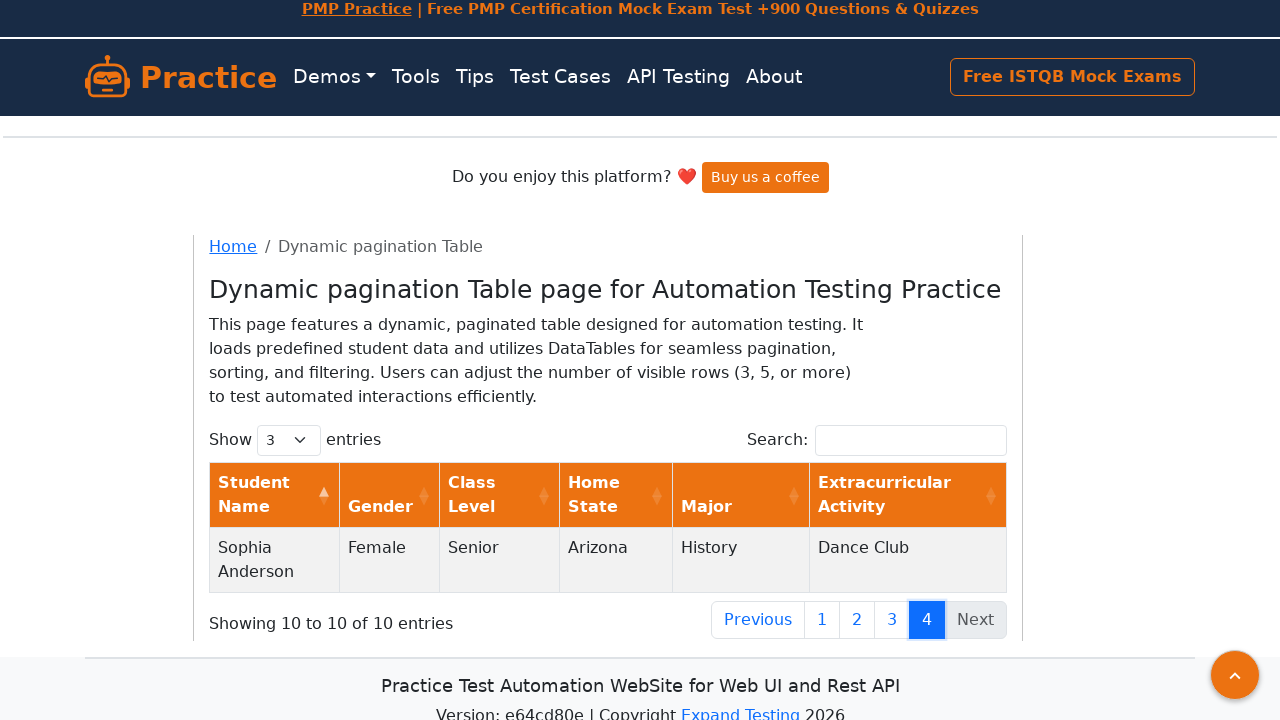

Verified table rows loaded on page 4
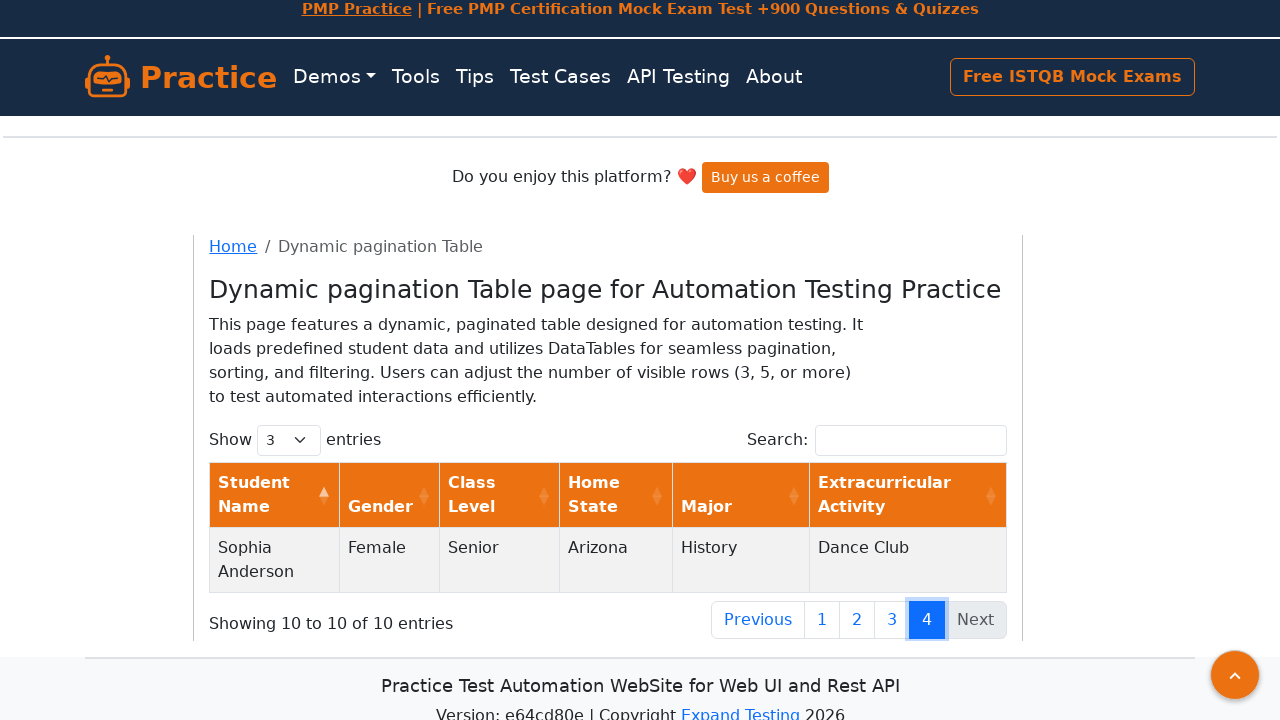

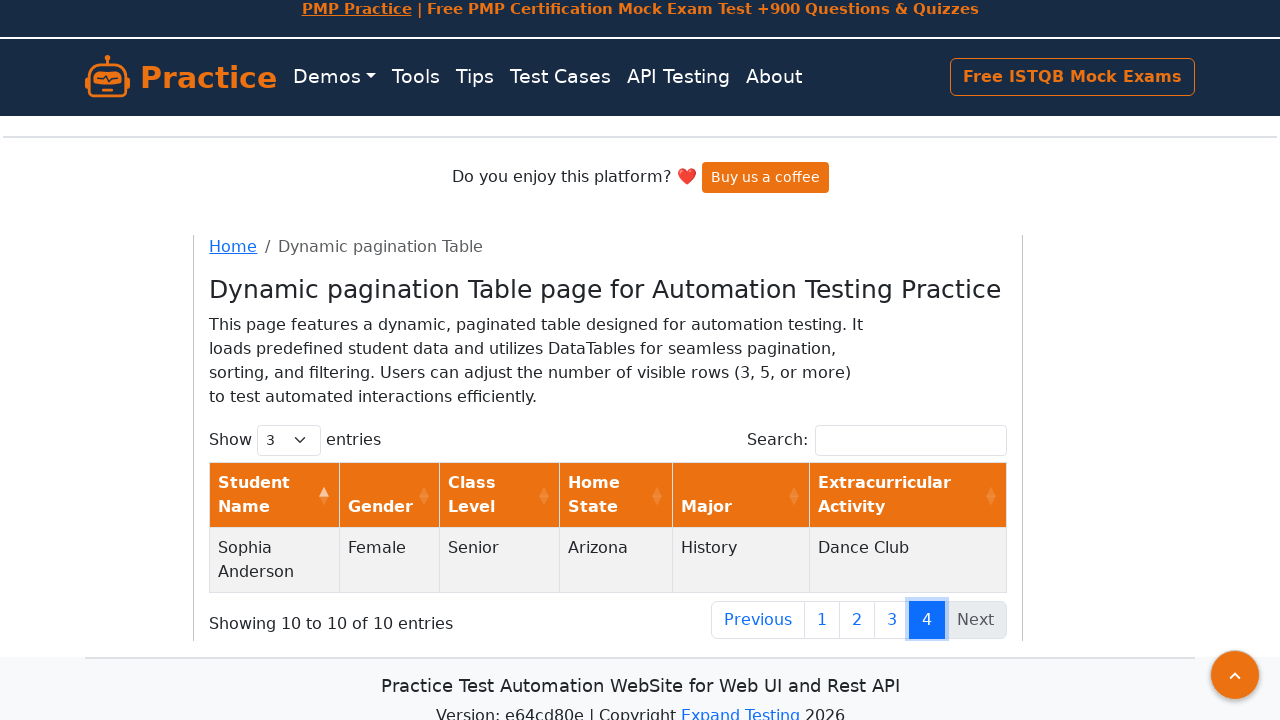